Verifies UI elements on NextBaseCRM login page including the "Remember me" checkbox label text, "Forgot password" link text, and the href attribute of the forgot password link.

Starting URL: https://login1.nextbasecrm.com/

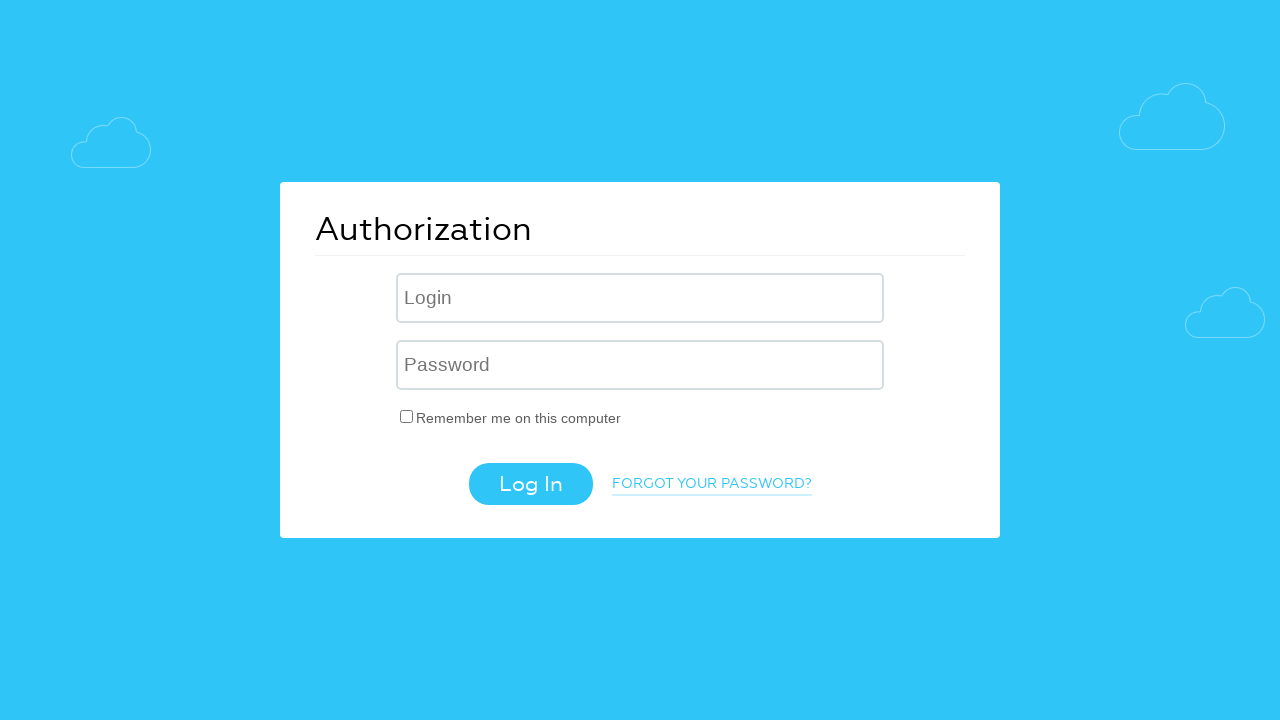

Page loaded and DOM content ready
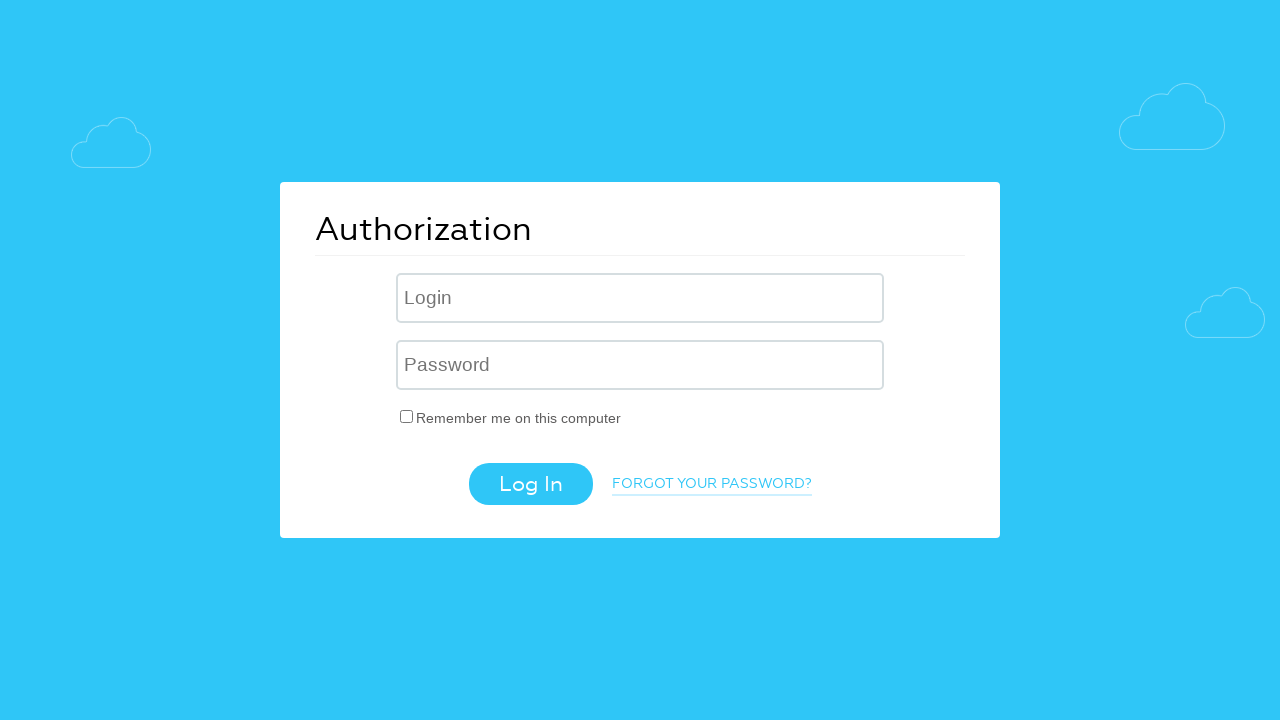

Located 'Remember me' checkbox label element
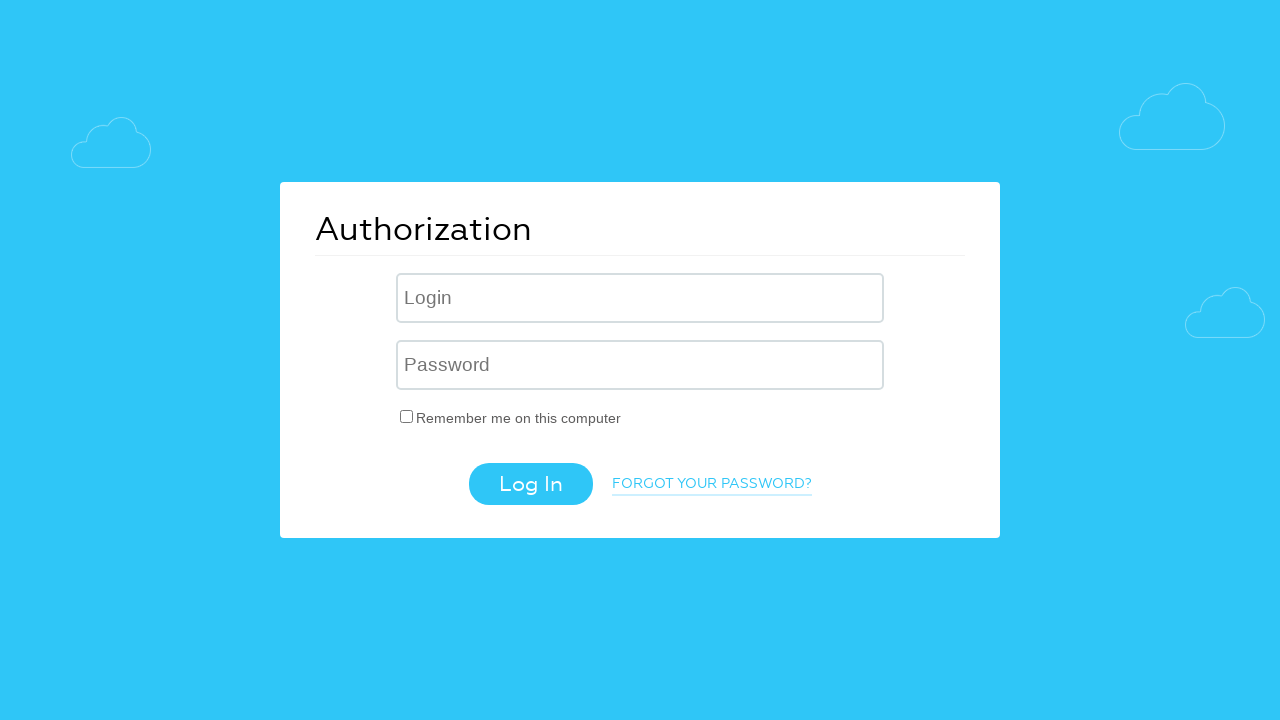

'Remember me' label became visible
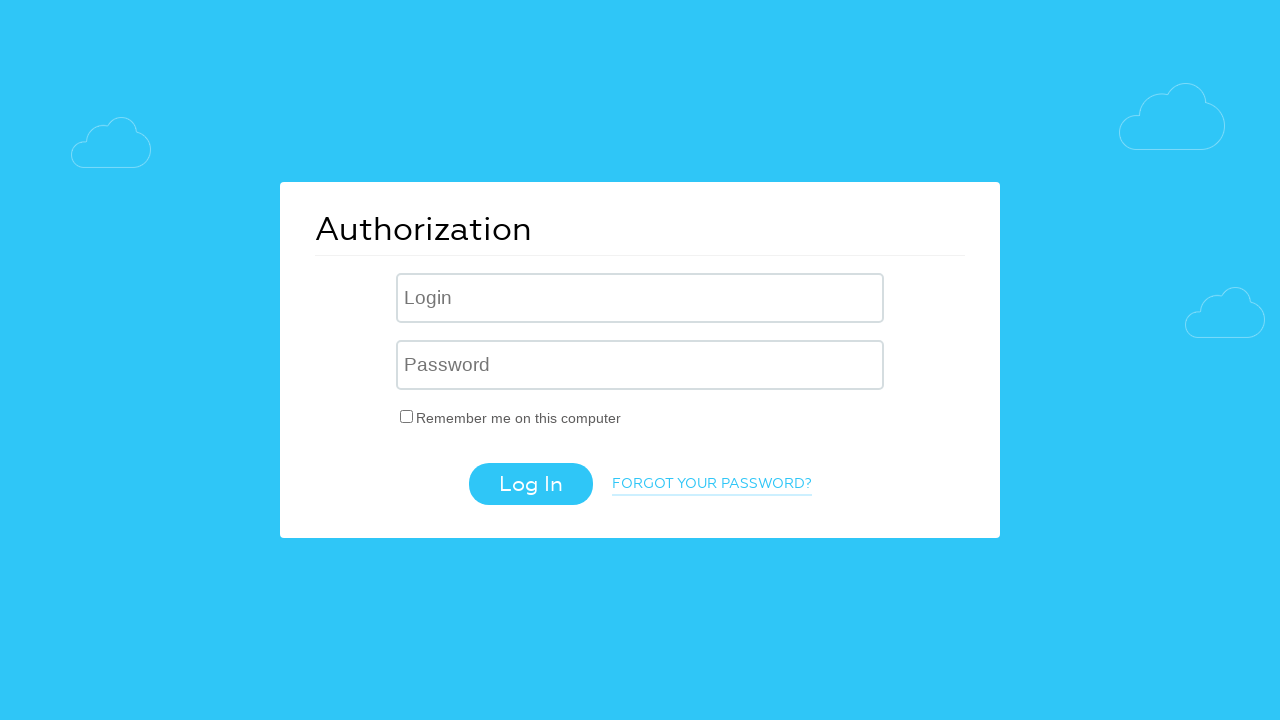

Retrieved 'Remember me' label text: 'Remember me on this computer'
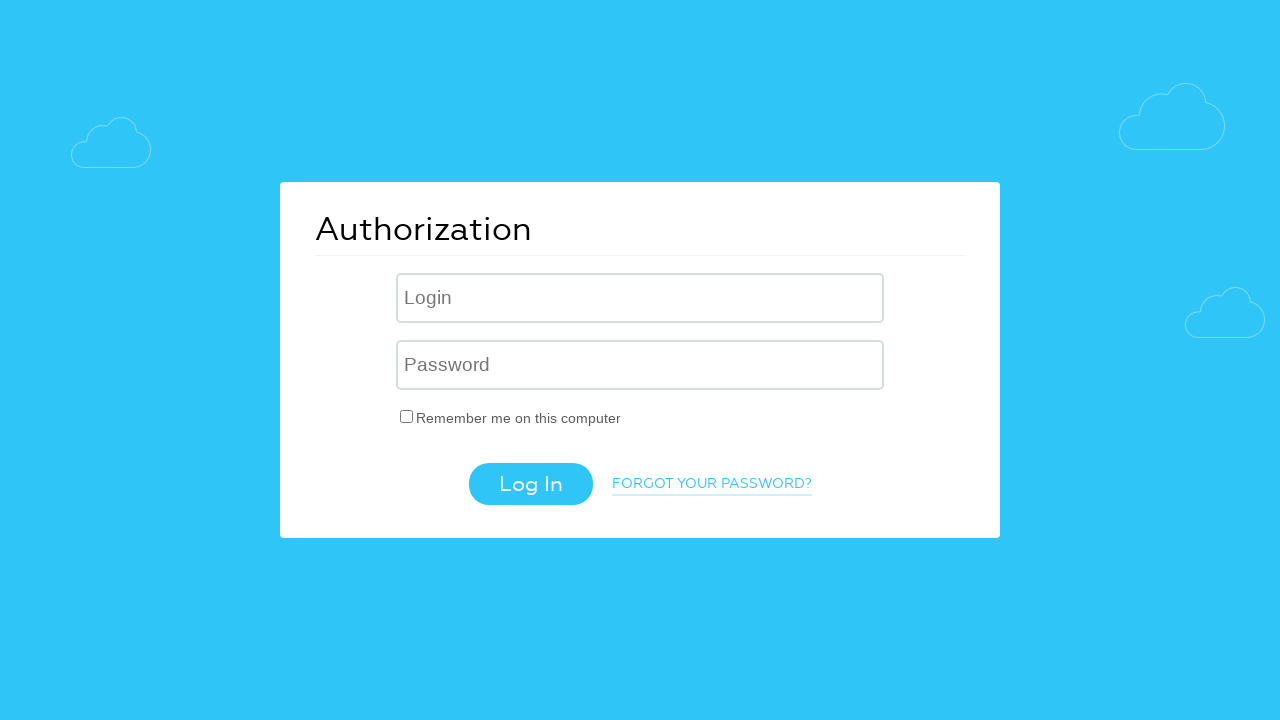

Verified 'Remember me' label text matches expected value
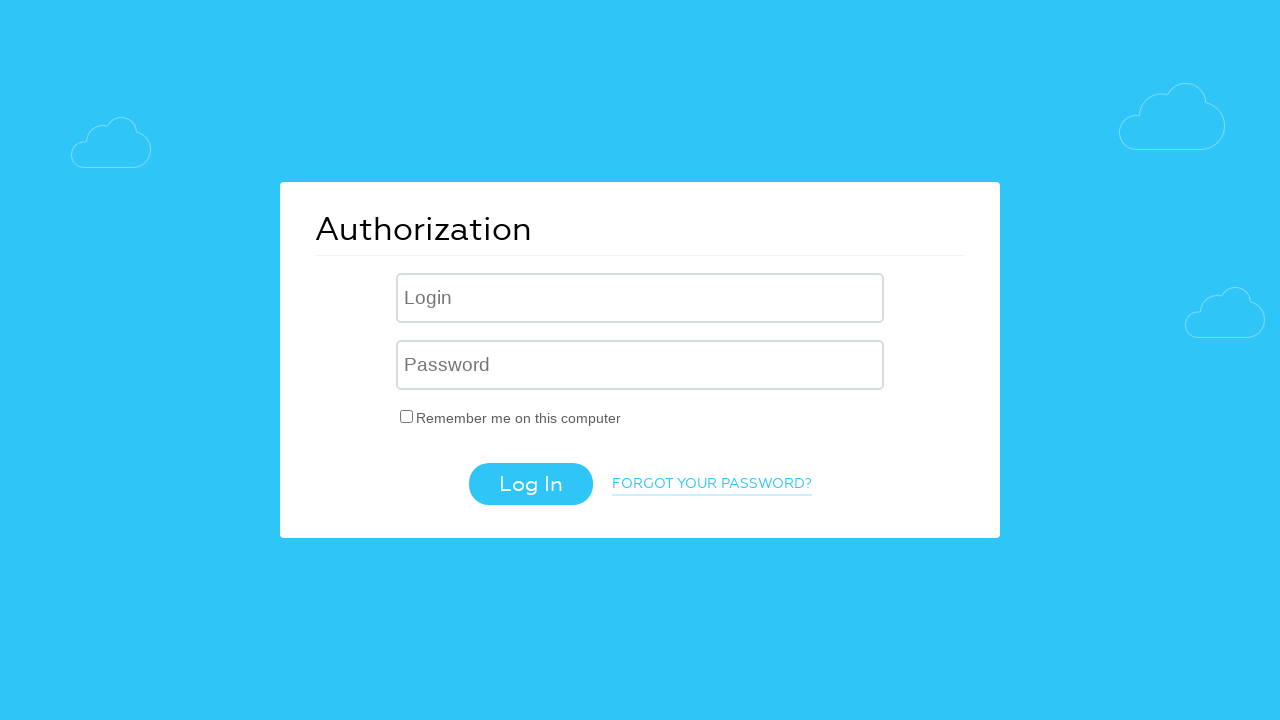

Located 'Forgot your password?' link element
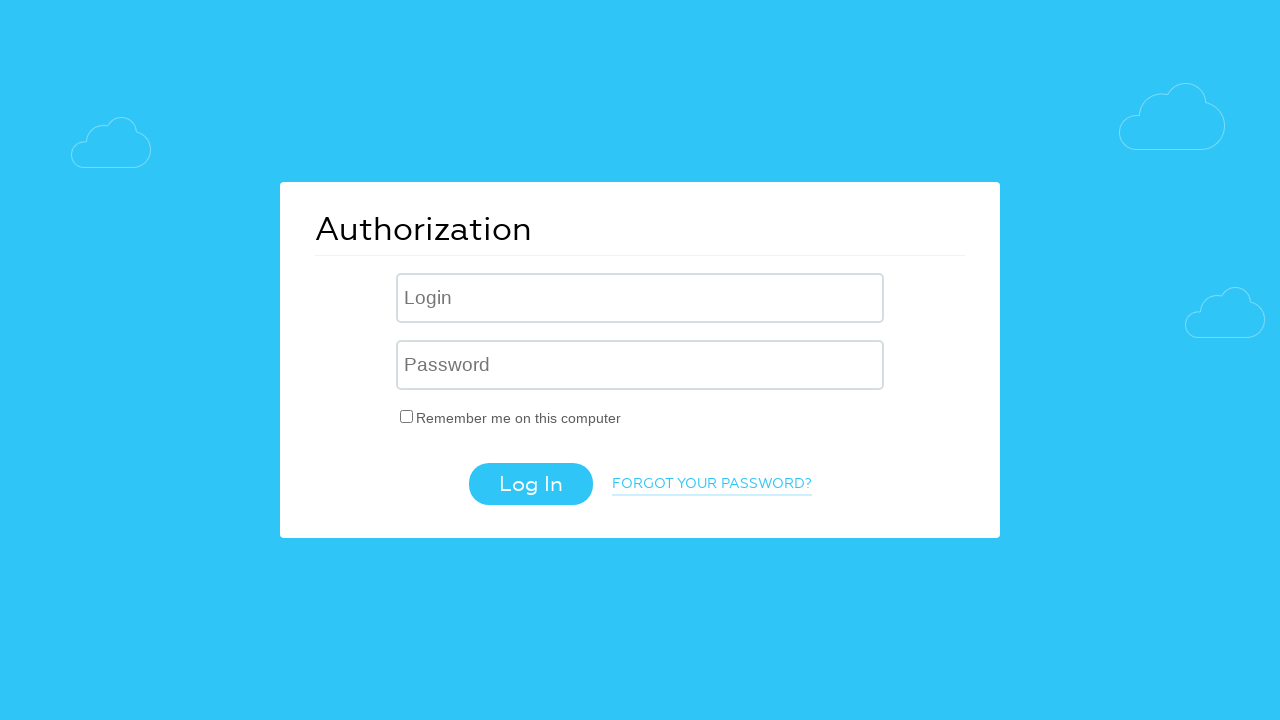

'Forgot password' link became visible
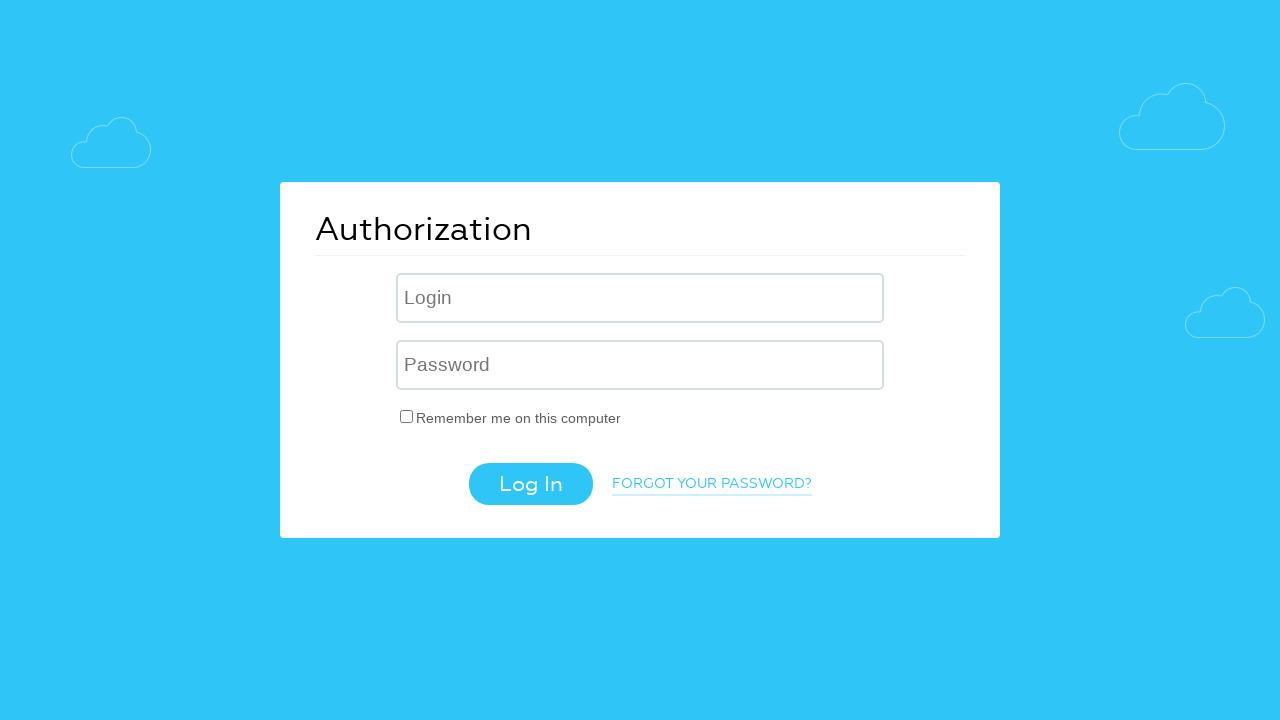

Retrieved 'Forgot password' link text: 'Forgot your password?'
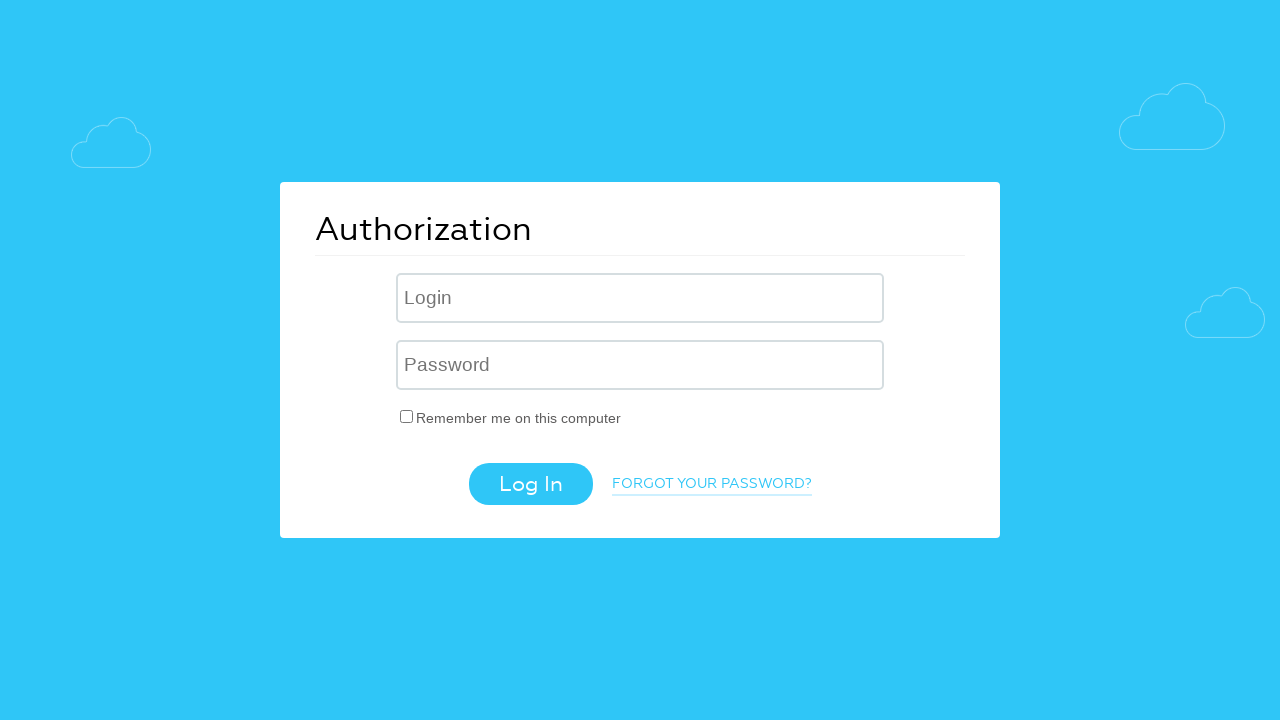

Verified 'Forgot password' link text matches expected value
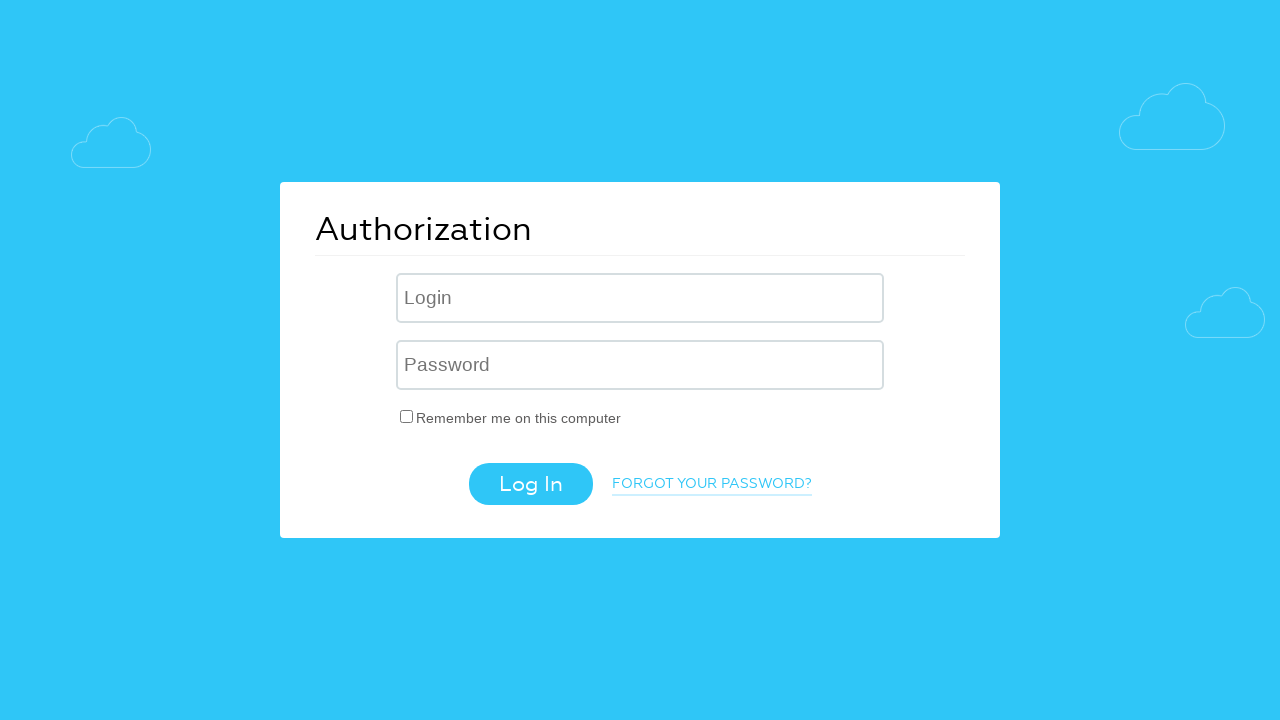

Retrieved 'Forgot password' link href attribute: '/?forgot_password=yes'
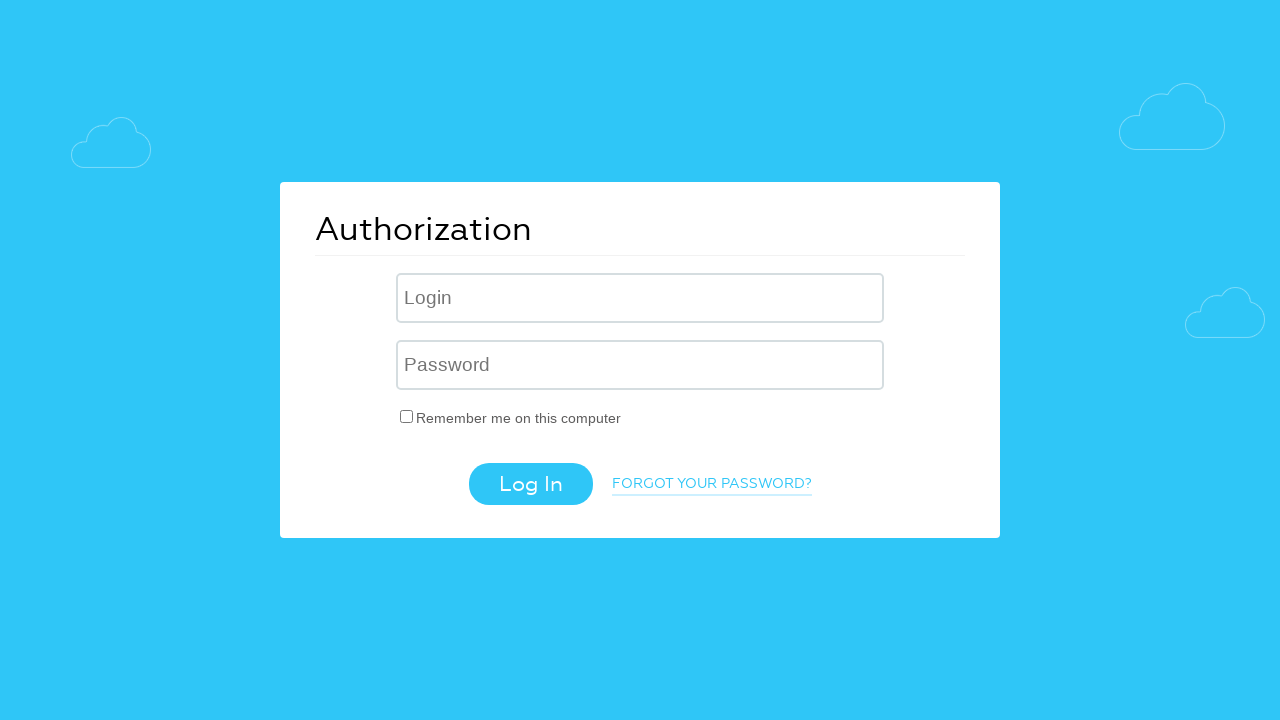

Verified href attribute contains 'forgot_password=yes'
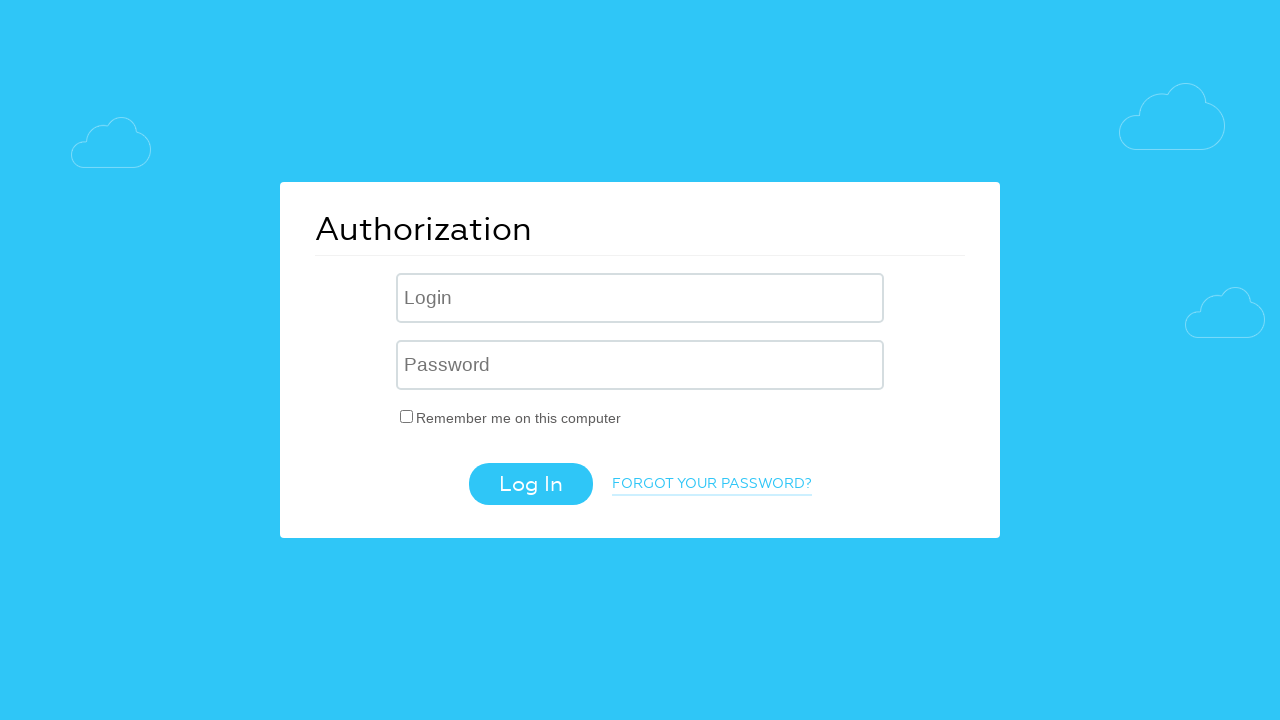

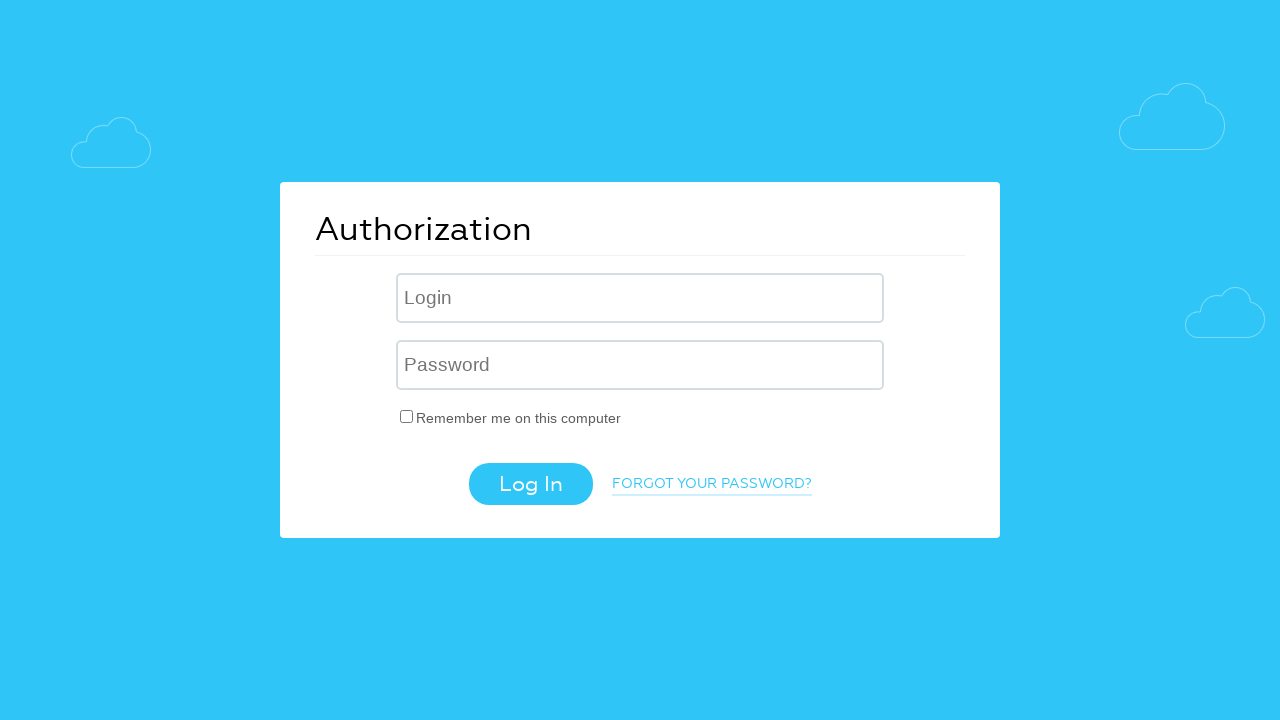